Tests that images are present on the dynamic content page by clicking on an image and verifying images exist

Starting URL: https://the-internet.herokuapp.com/dynamic_content

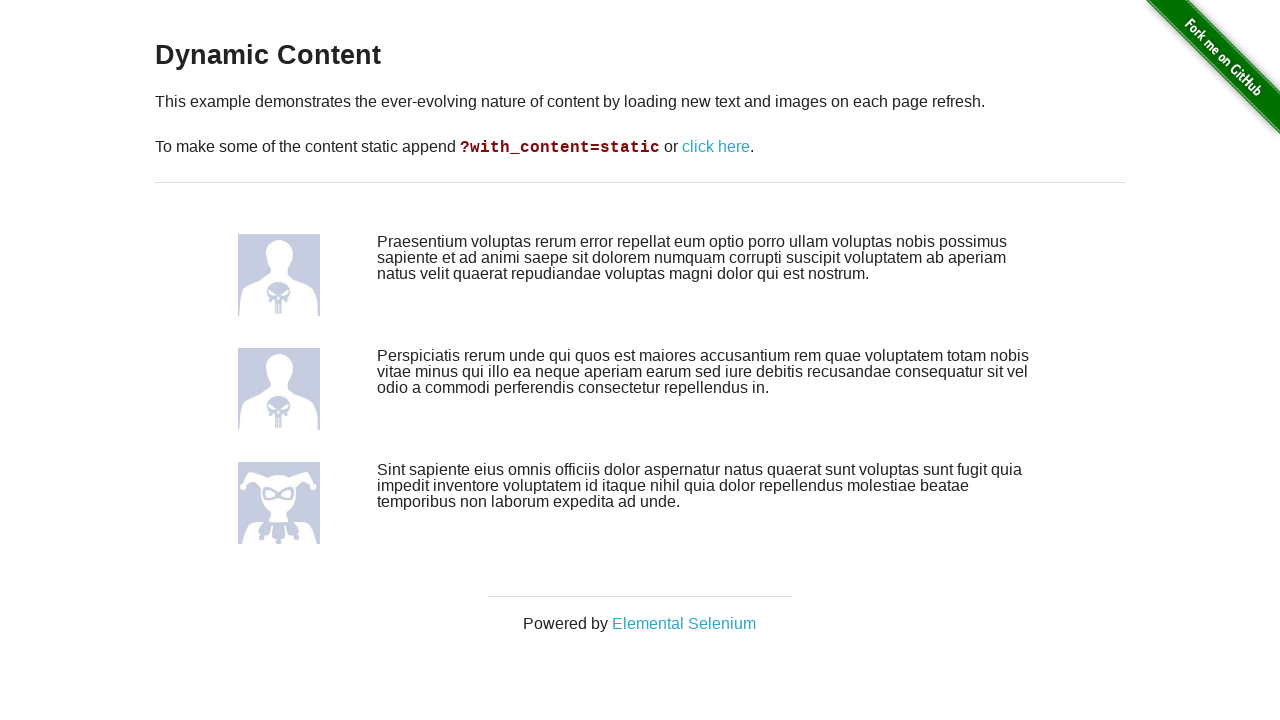

Navigated to dynamic content page
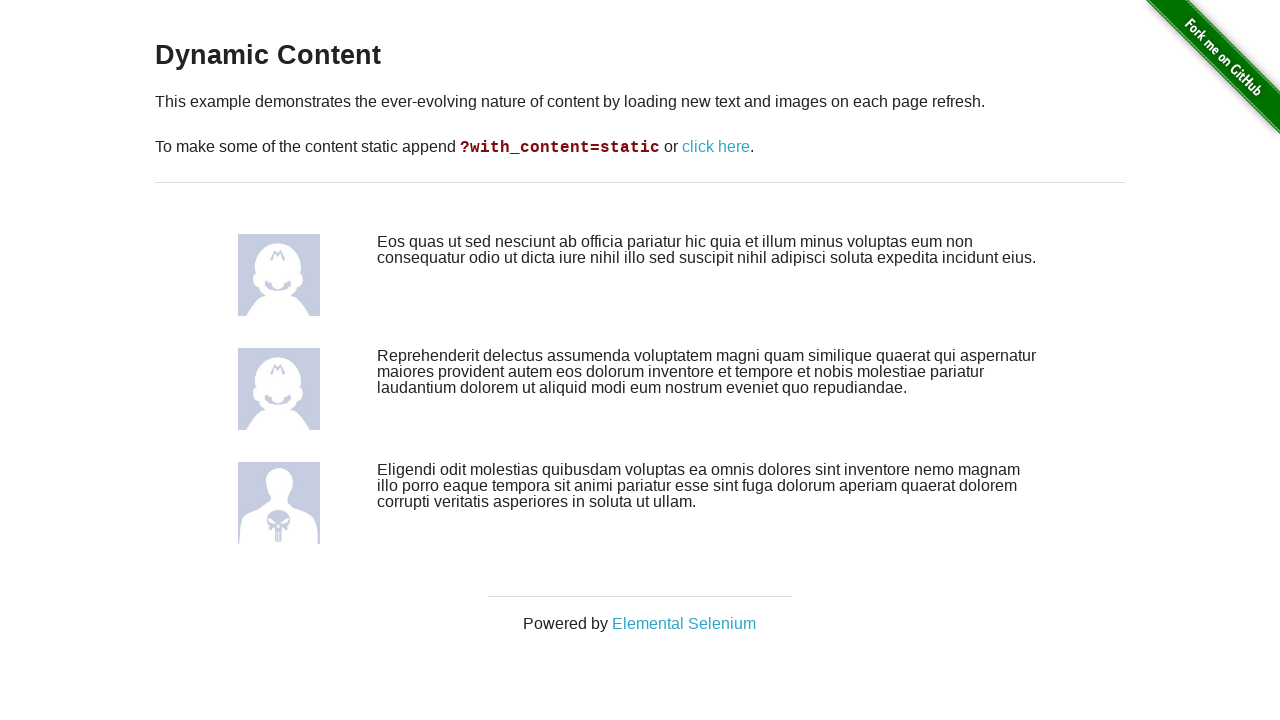

Clicked on second image at (279, 275) on img >> nth=1
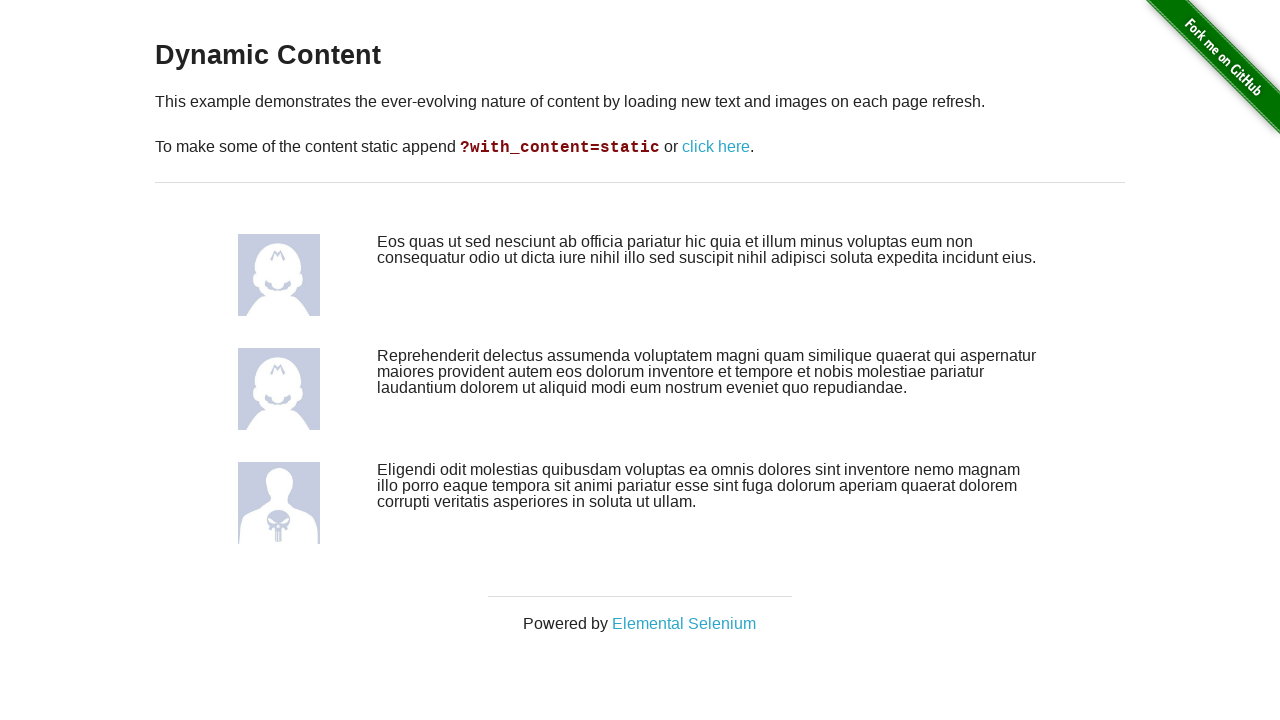

Verified first image is visible on page
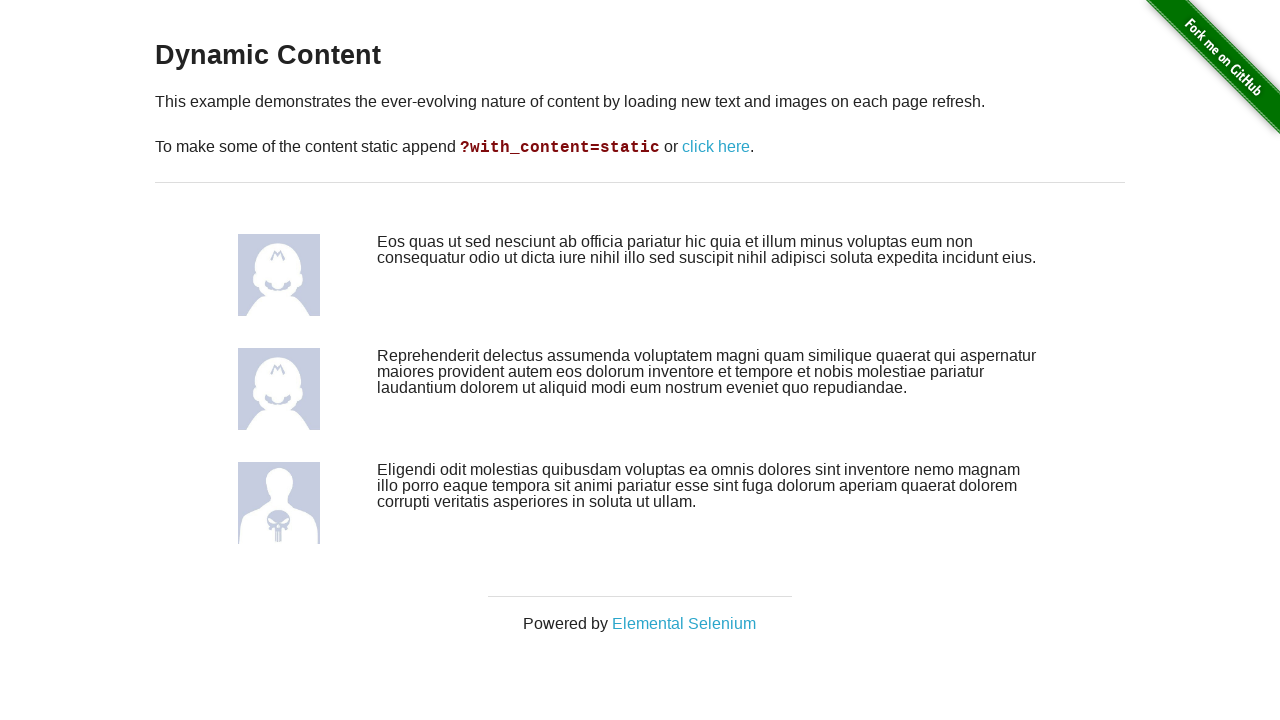

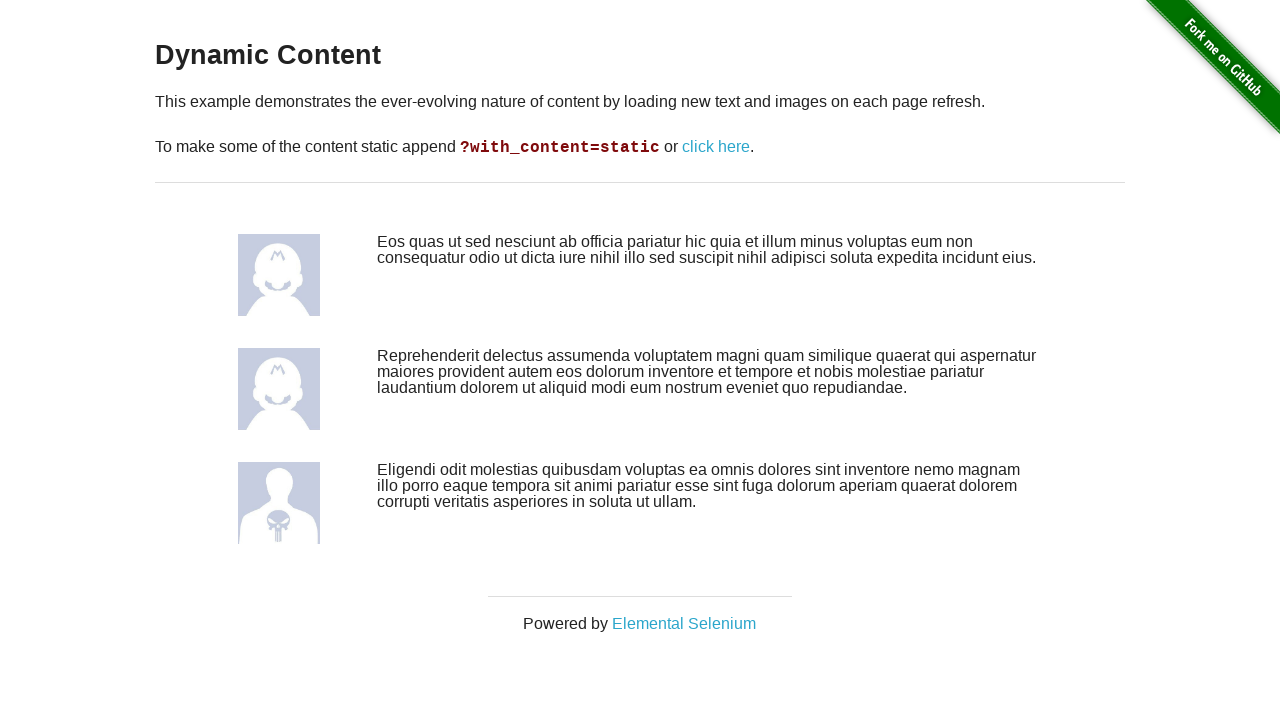